Tests clicking buttons that trigger console log and console error messages

Starting URL: https://www.selenium.dev/selenium/web/bidi/logEntryAdded.html

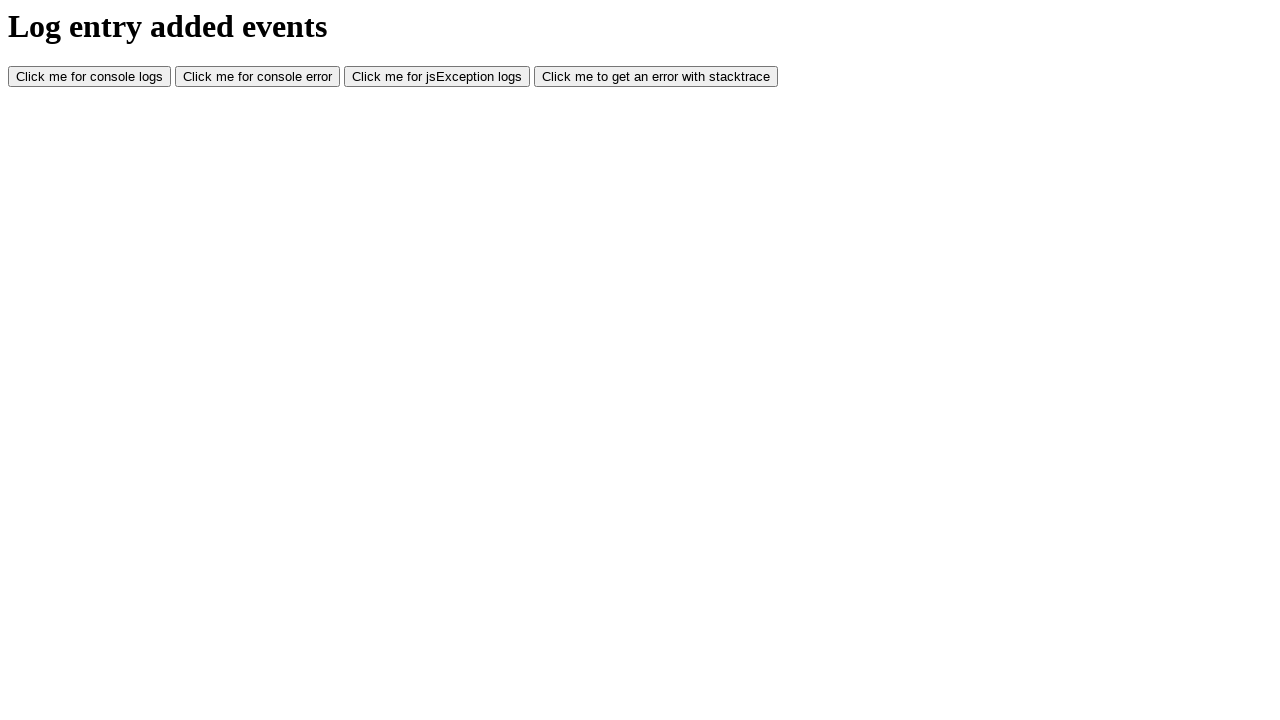

Clicked the console log button at (90, 77) on #consoleLog
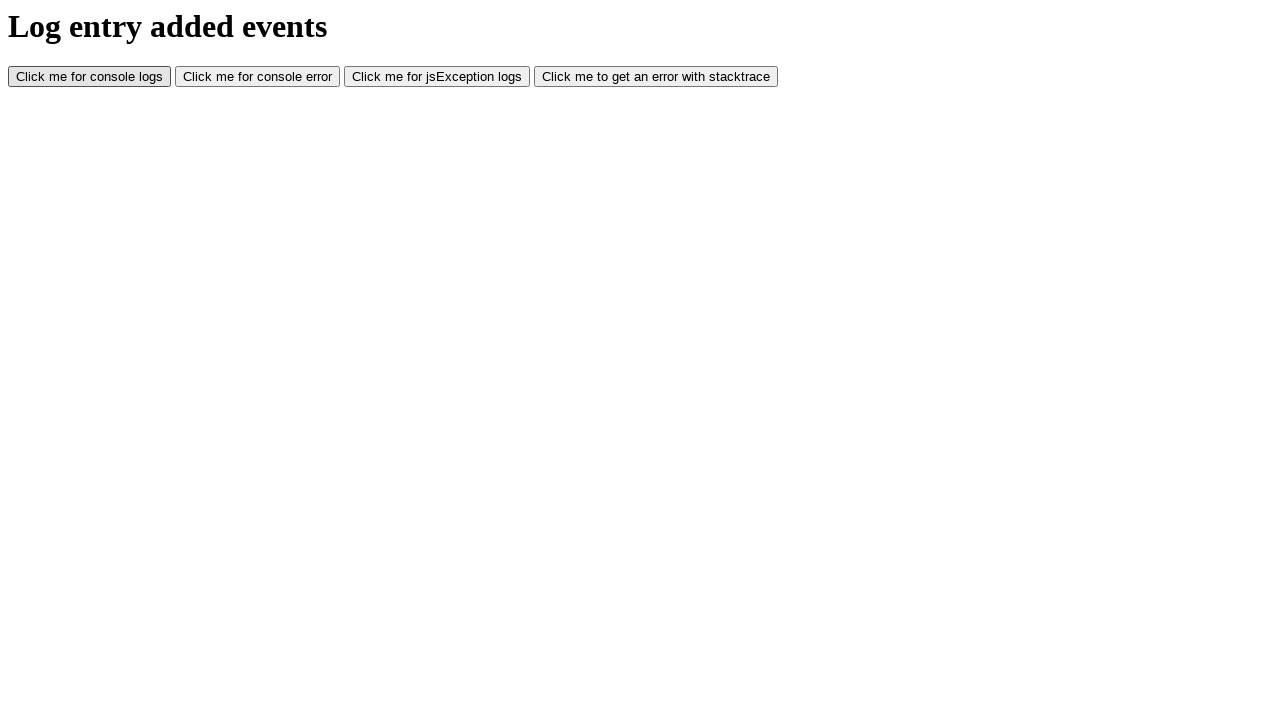

Clicked the console error button at (258, 77) on #consoleError
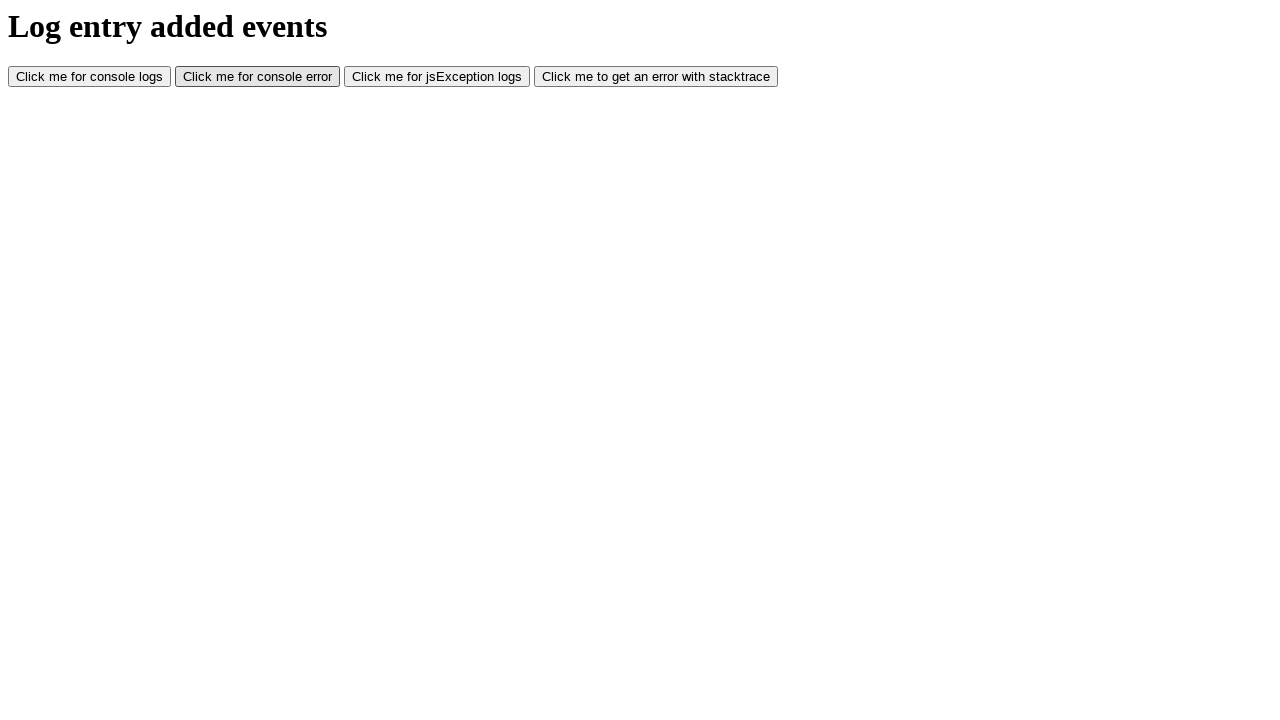

Waited 500ms for actions to complete
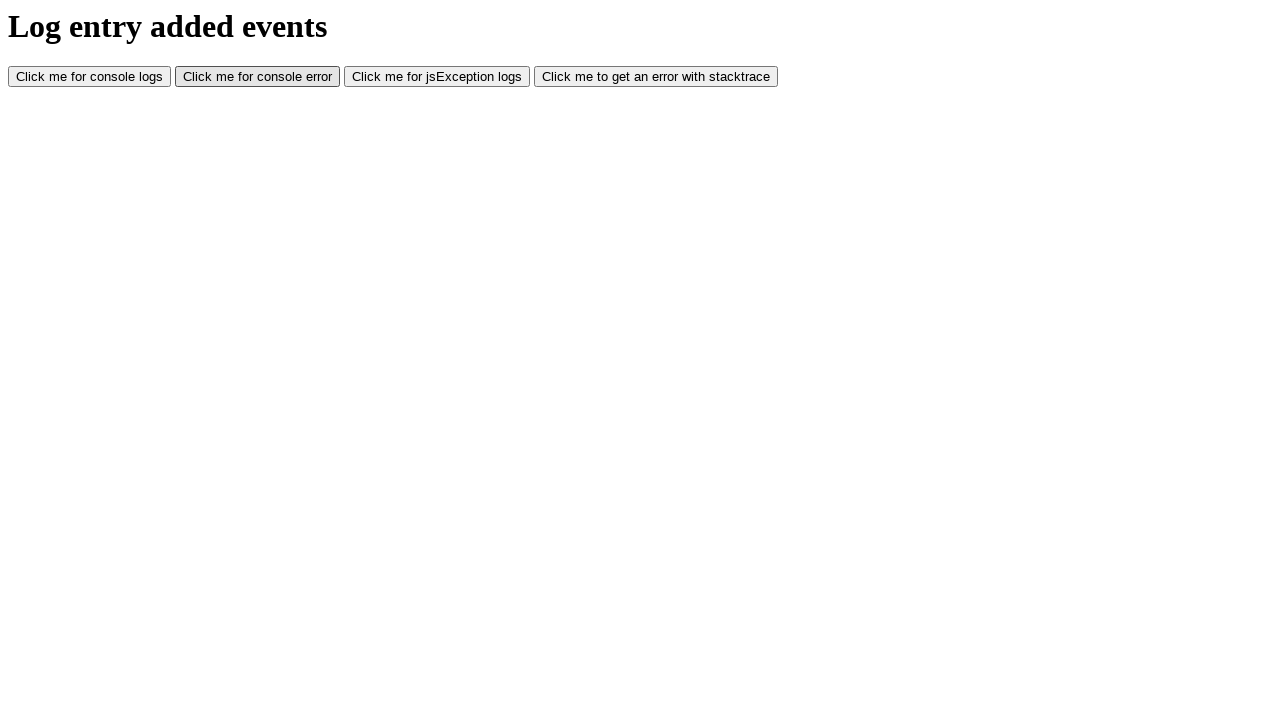

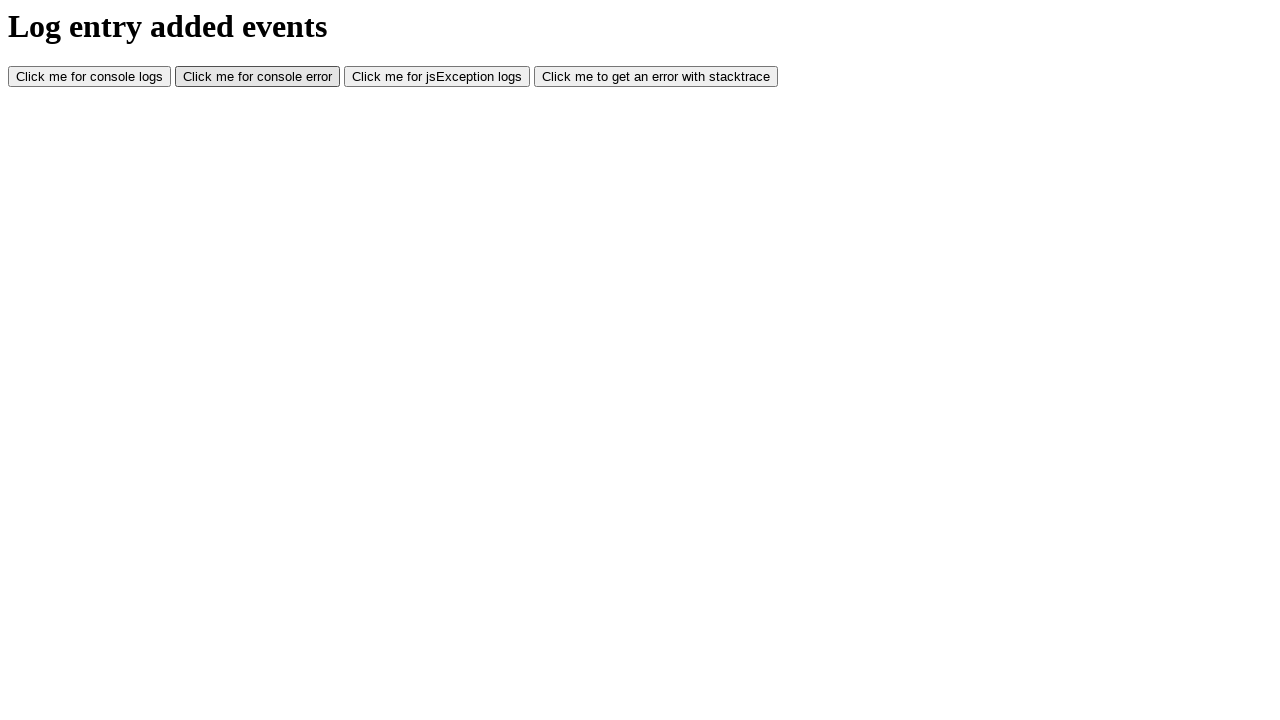